Tests browser navigation commands by clicking a link, then using back, forward, navigate to, and refresh operations

Starting URL: https://www.networksolutions.com/

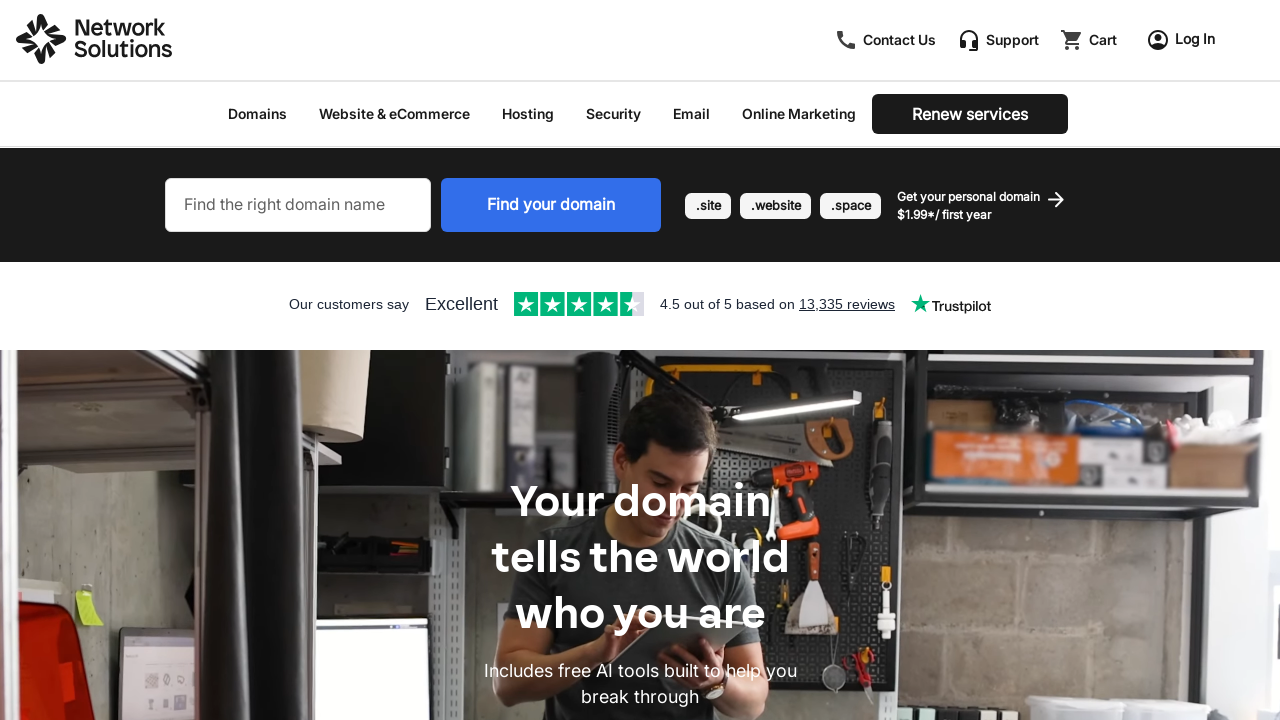

Clicked on the account name link at (1195, 39) on #account-name
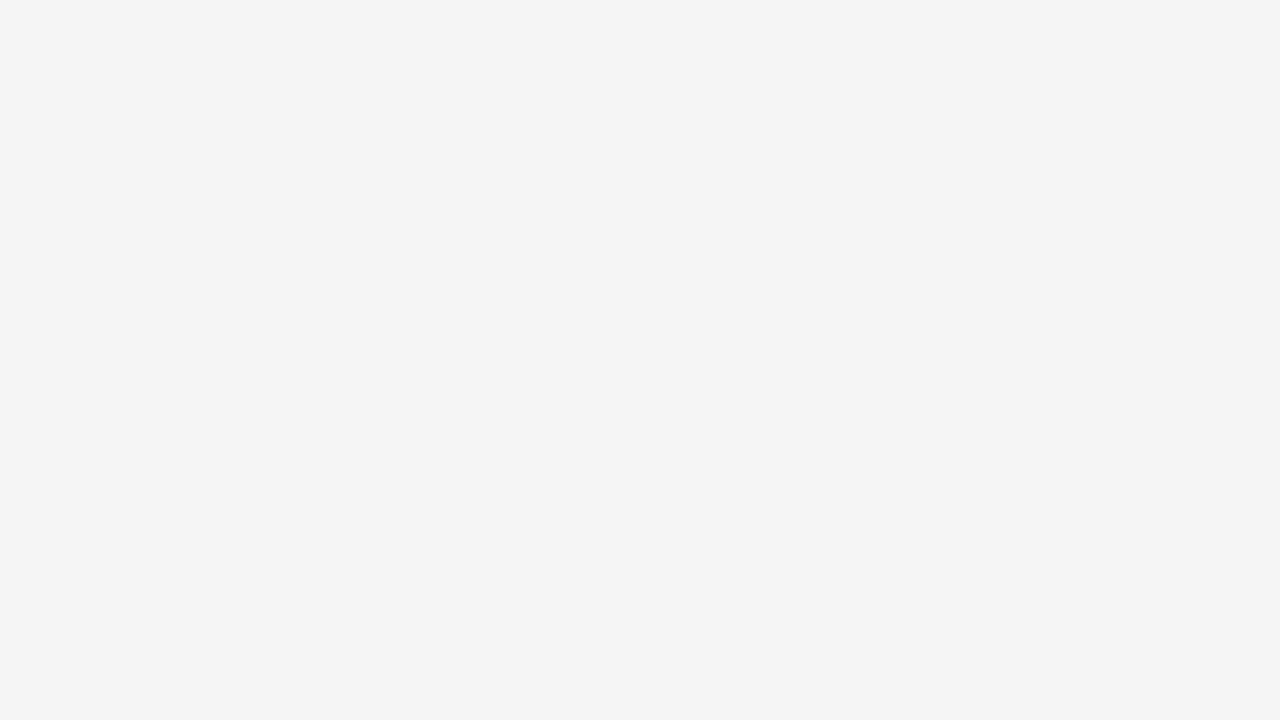

Navigated back to the home page
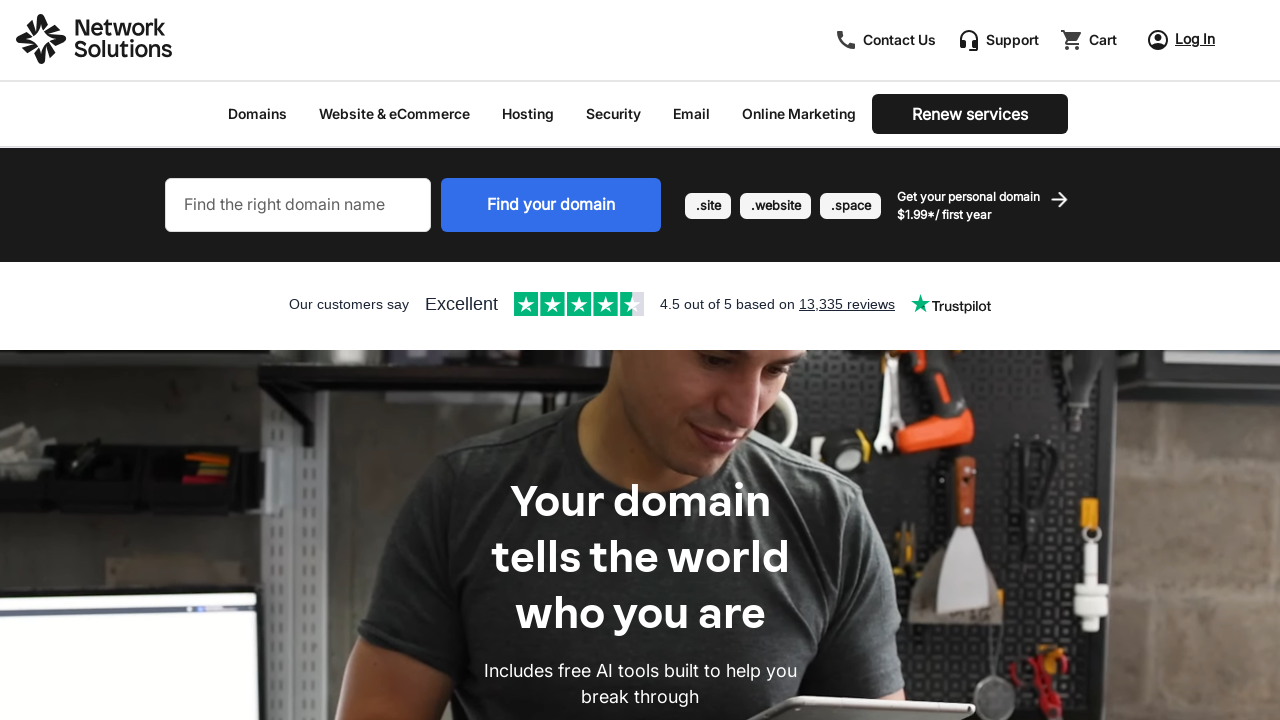

Navigated forward to the previous page
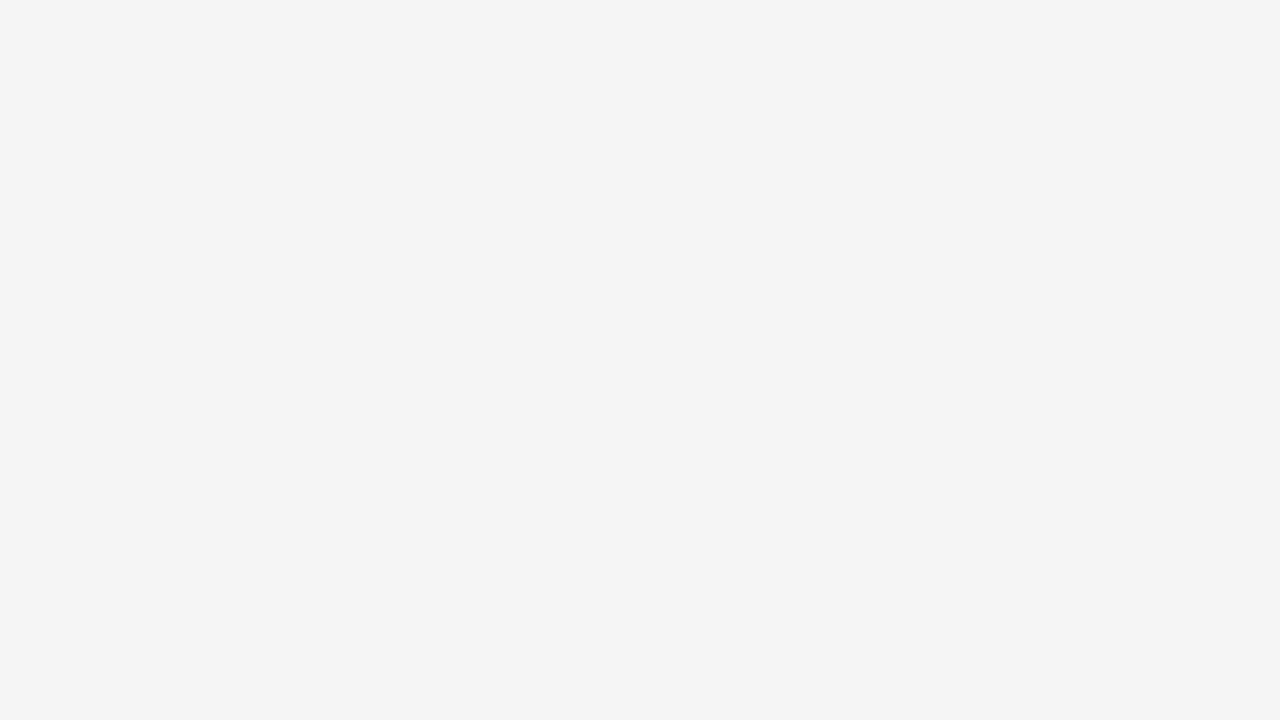

Navigated directly to https://www.networksolutions.com/
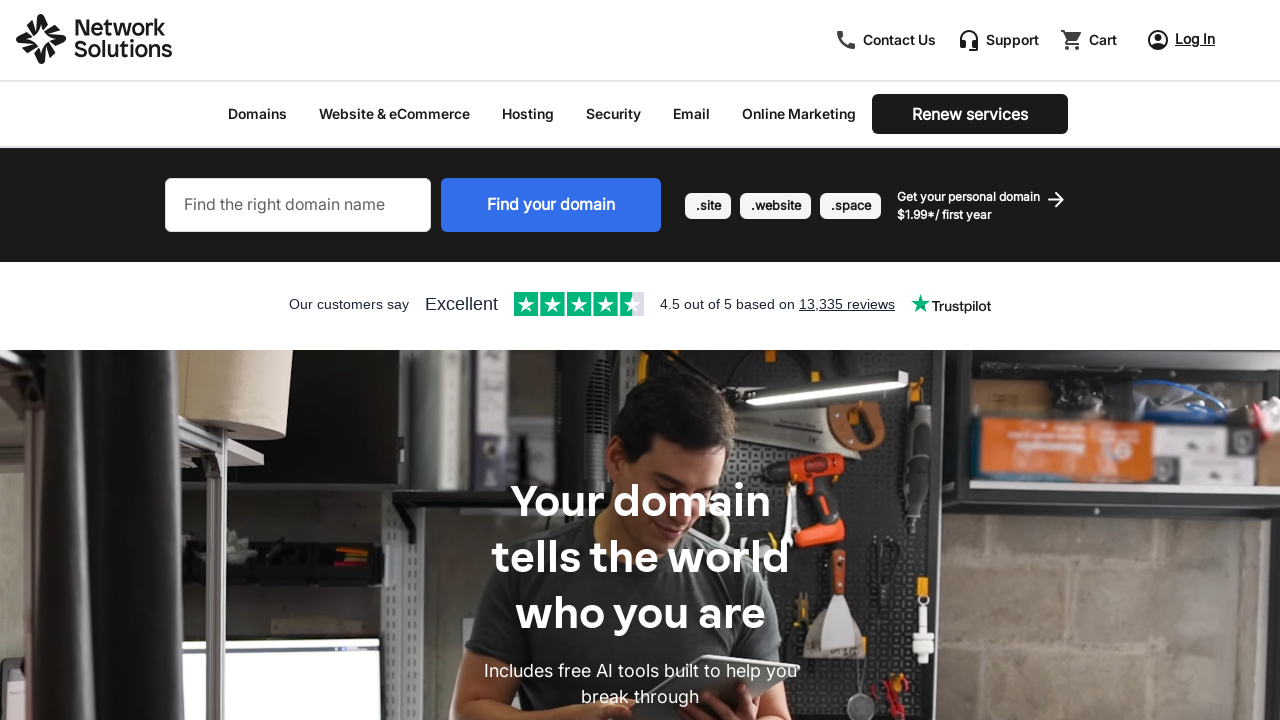

Refreshed the current page
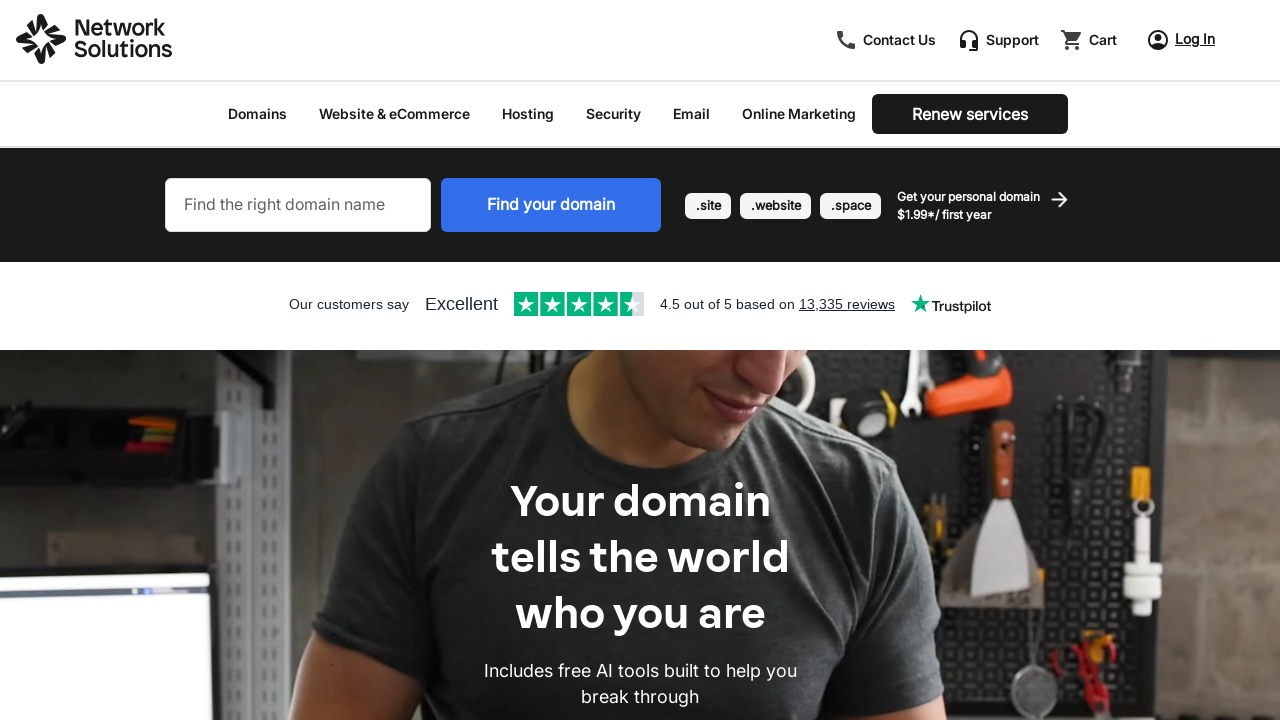

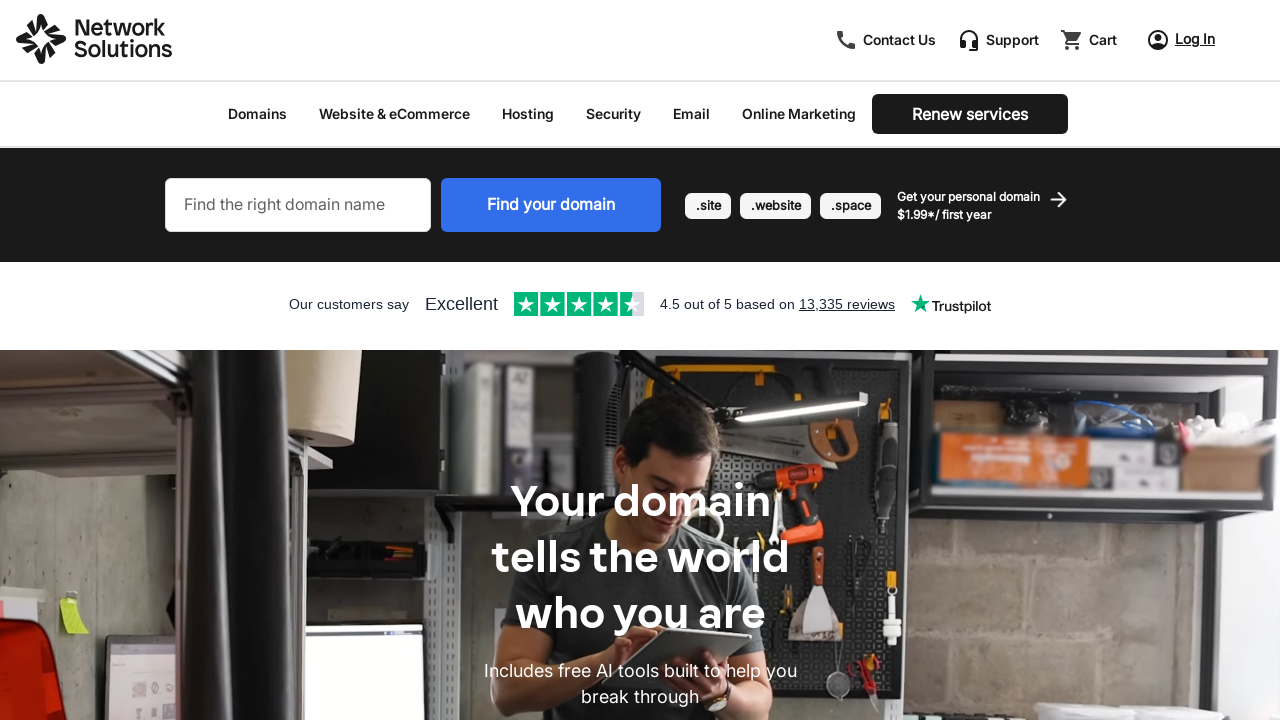